Tests a form submission by filling in text fields for full name, email, current address, and permanent address, then submitting the form

Starting URL: https://demoqa.com/text-box

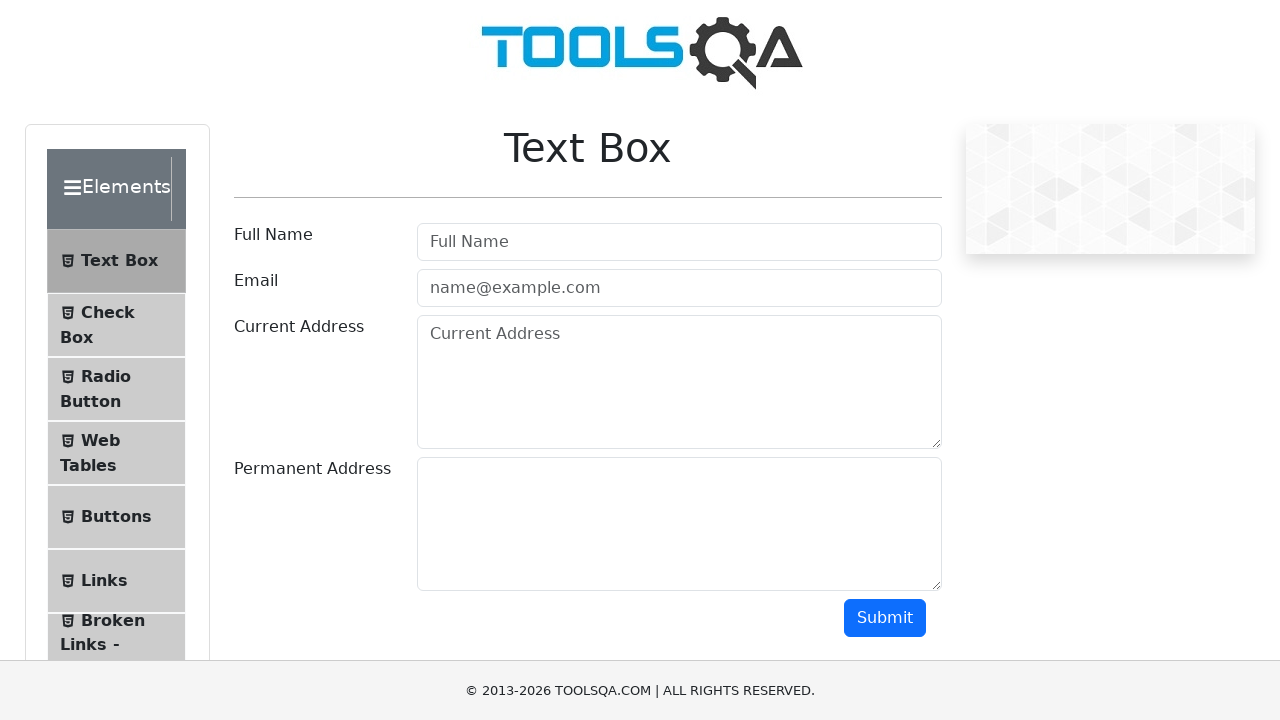

Filled full name field with 'arvind' on #userName
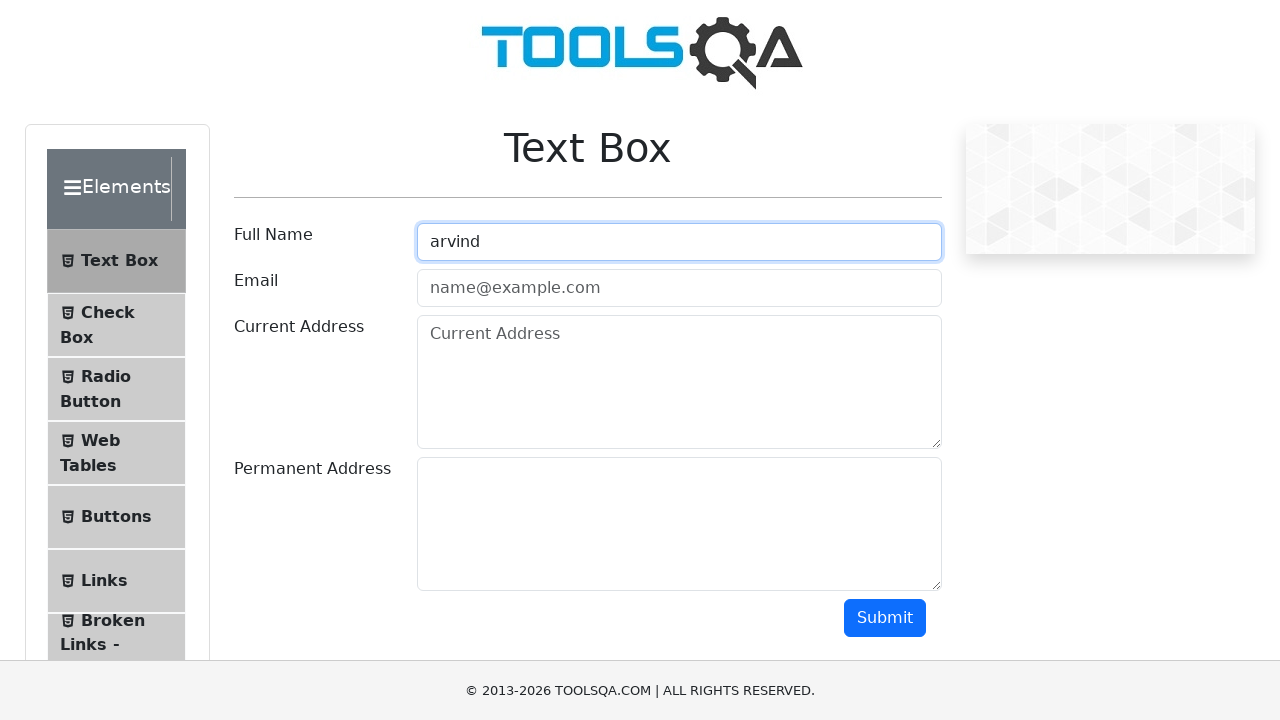

Filled email field with 'abc@gmail.com' on #userEmail
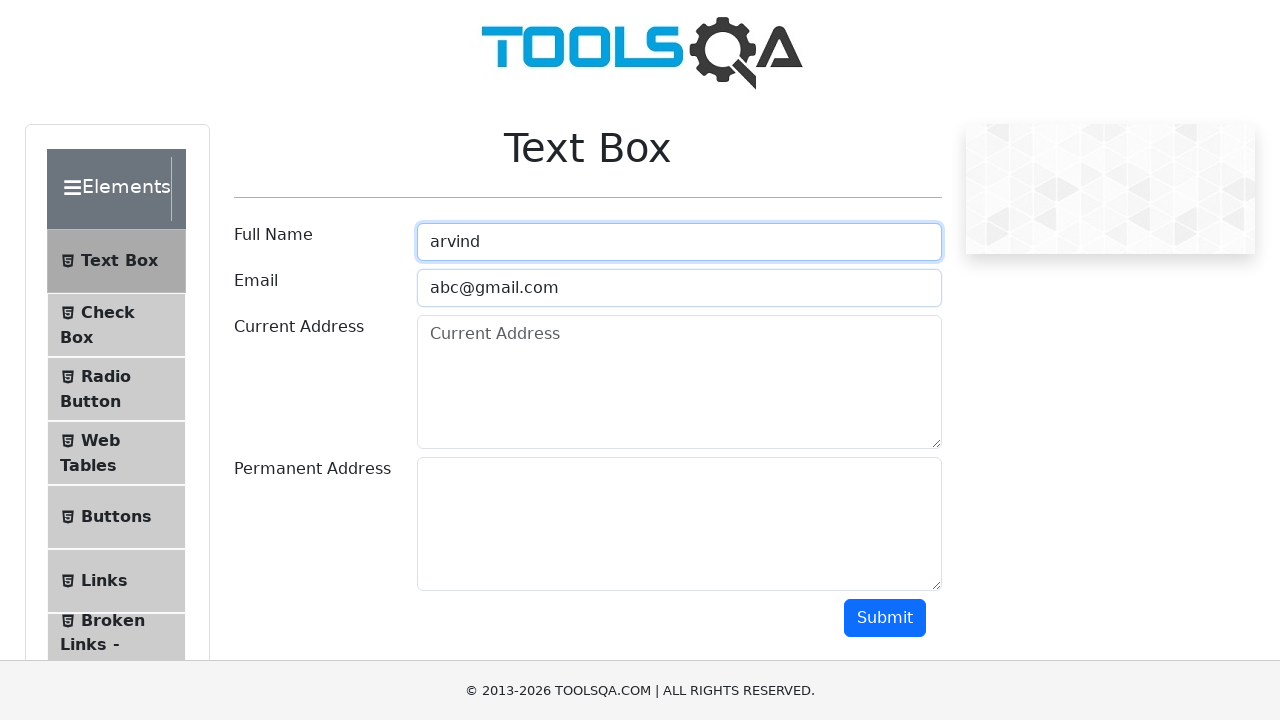

Filled current address field with 'mira road' on #currentAddress
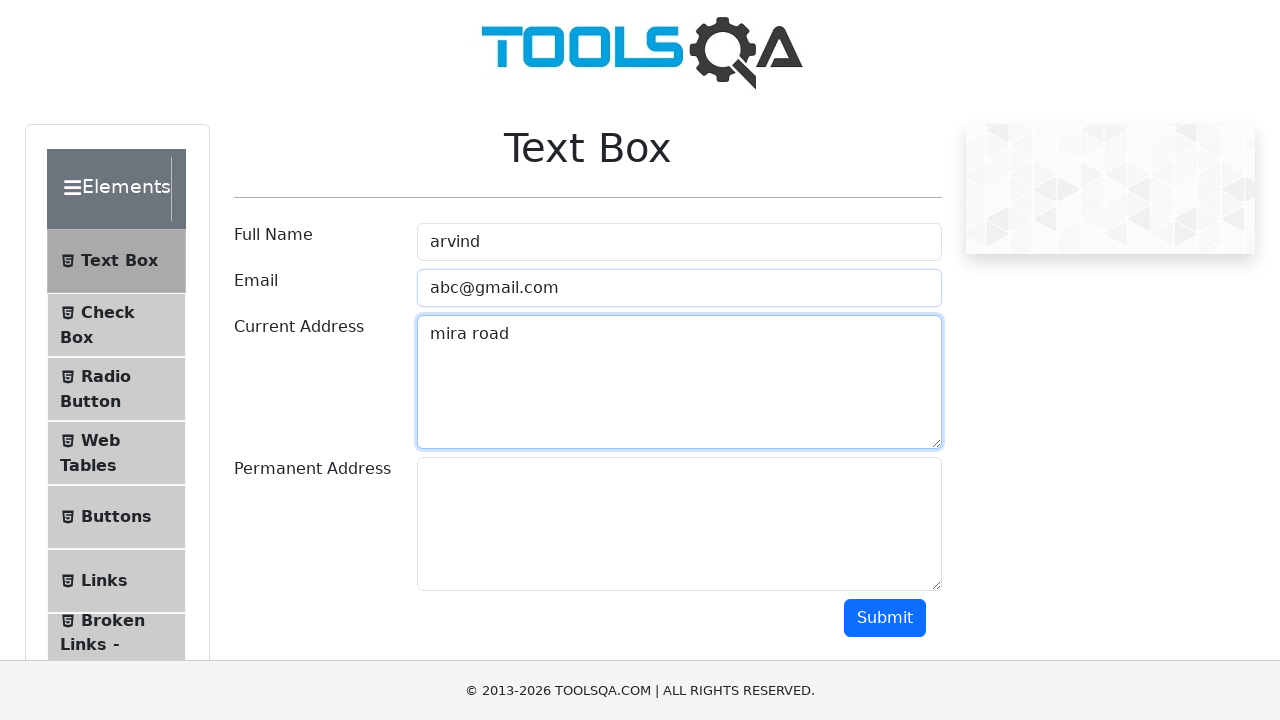

Filled permanent address field with 'mumbai' on #permanentAddress
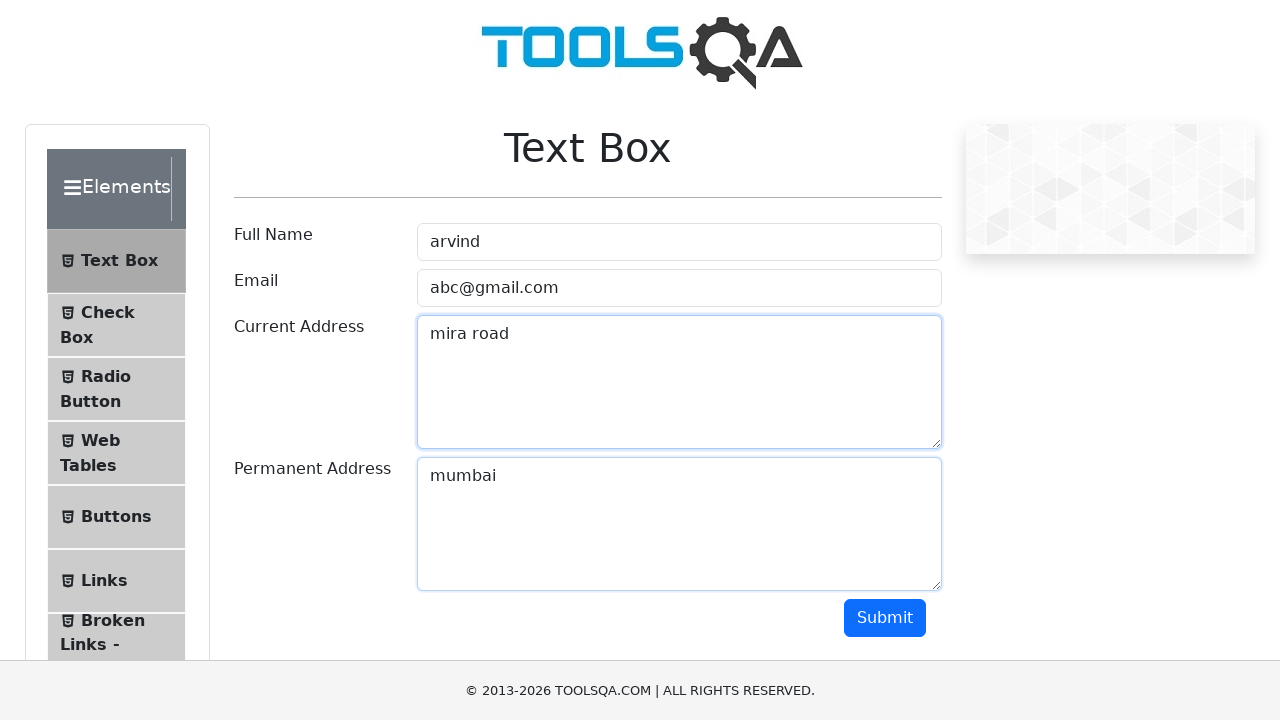

Scrolled submit button into view
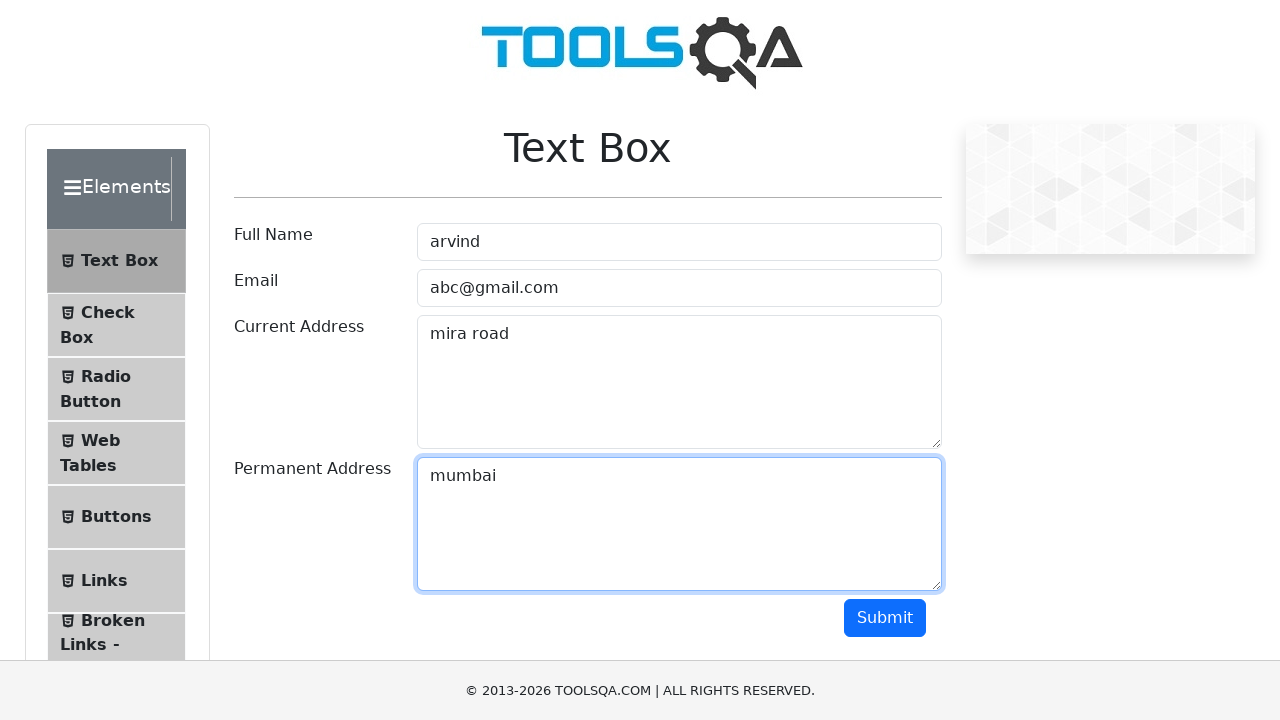

Clicked submit button to submit the form at (885, 618) on #submit
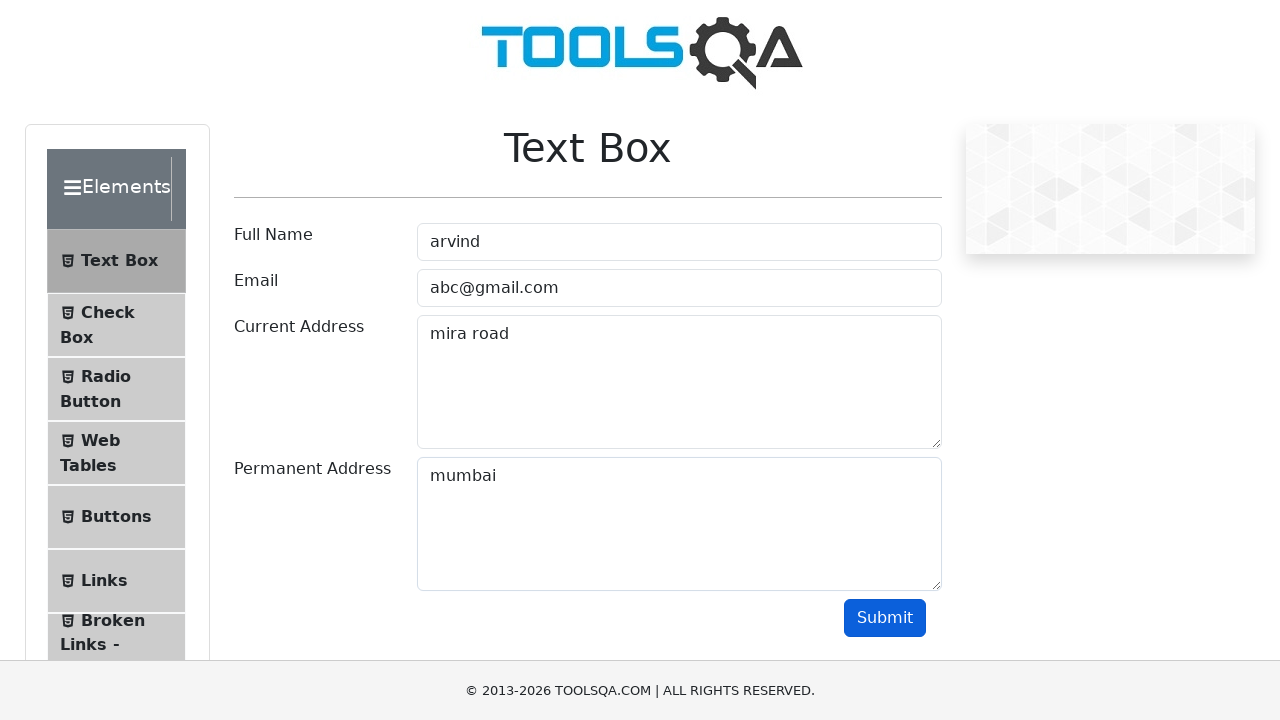

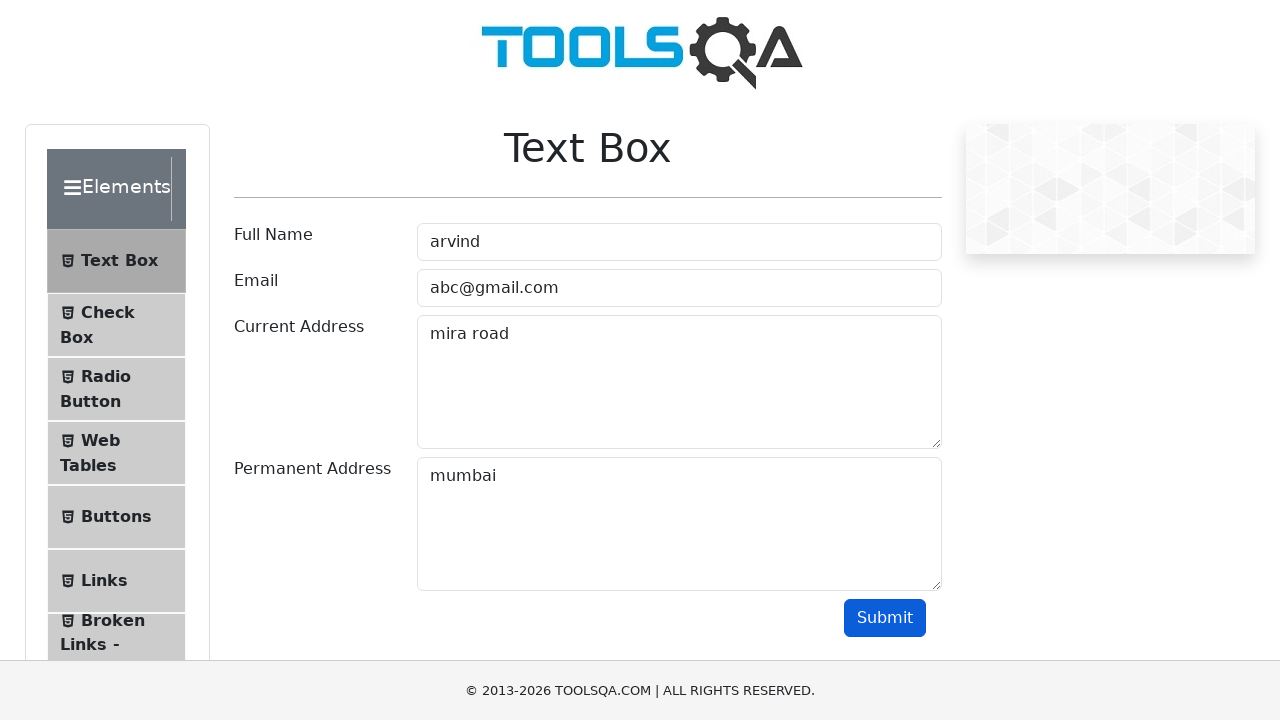